Tests dropdown selection and autocomplete functionality on a practice automation page by interacting with a dropdown element and typing in an autocomplete field to trigger suggestions.

Starting URL: https://rahulshettyacademy.com/AutomationPractice/

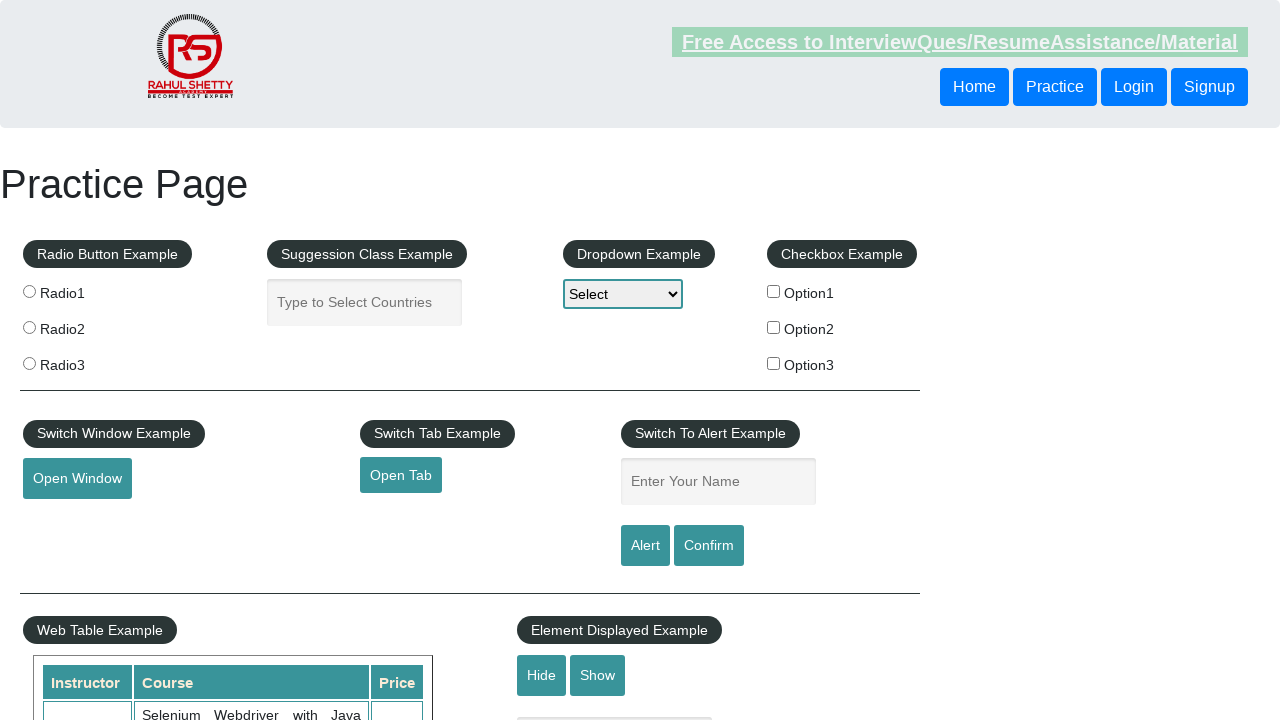

Waited for dropdown element to load
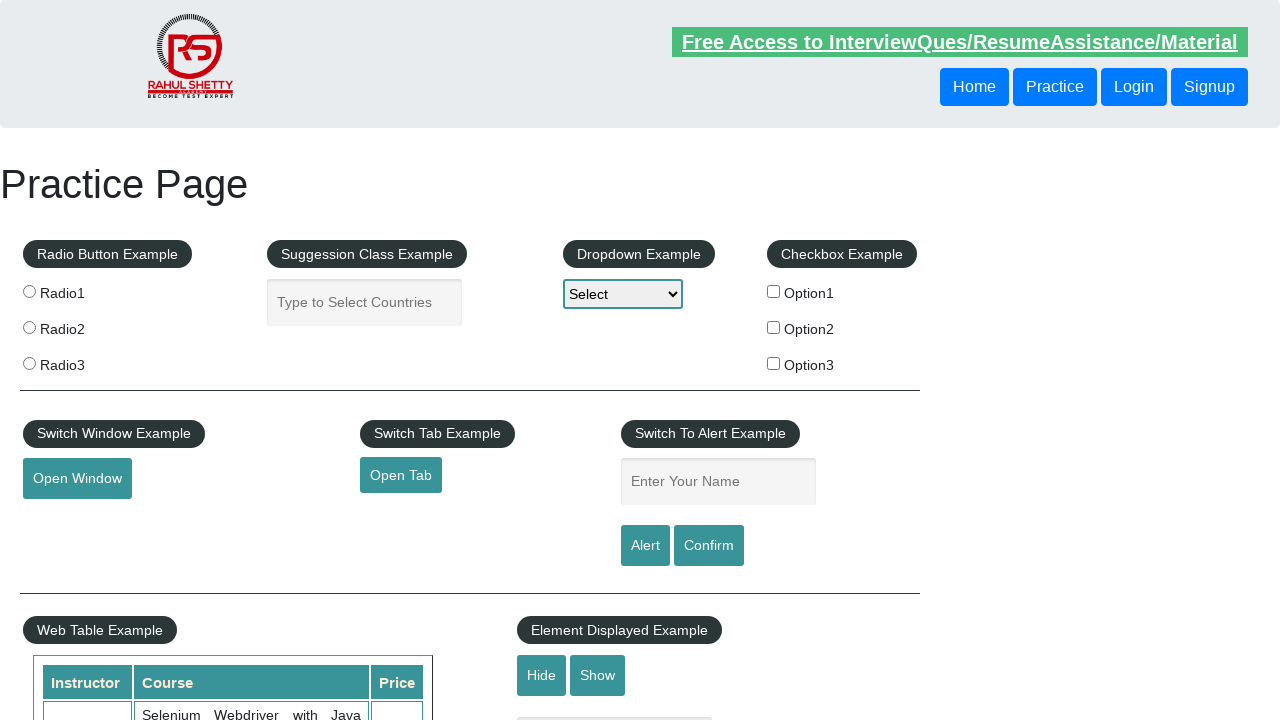

Selected 'option3' from dropdown on #dropdown-class-example
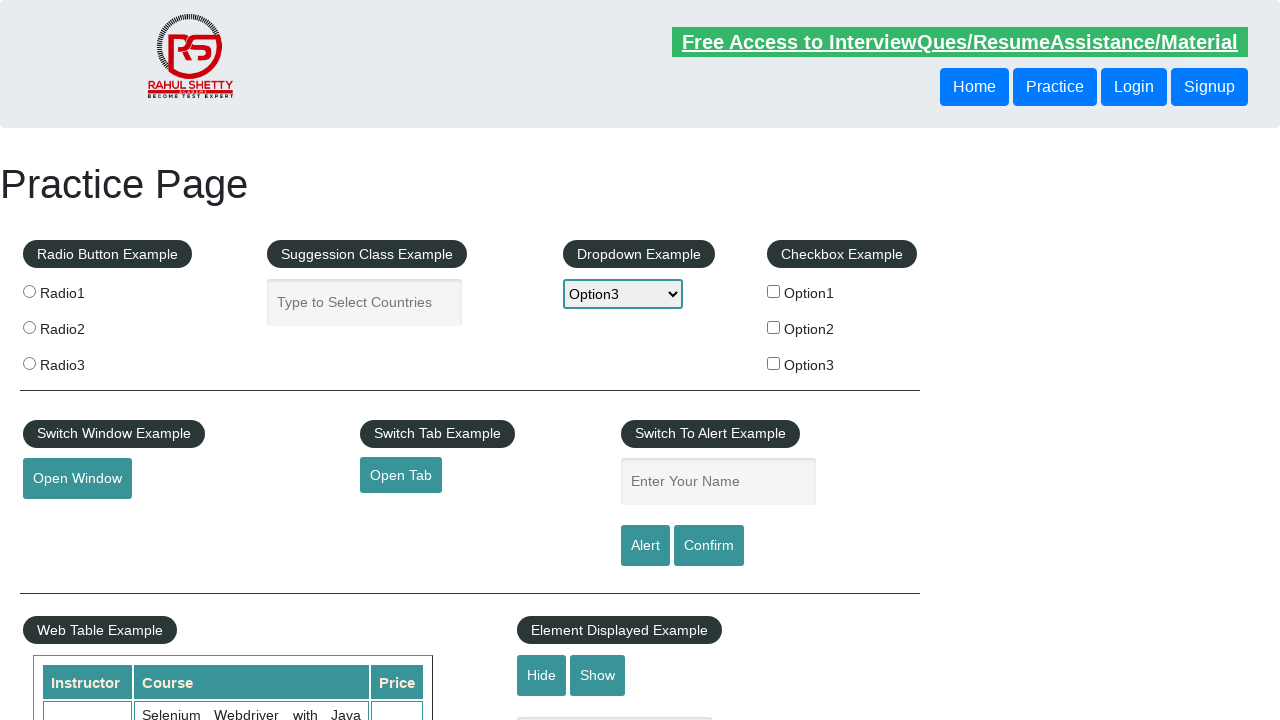

Typed 'ind' in autocomplete field on #autocomplete
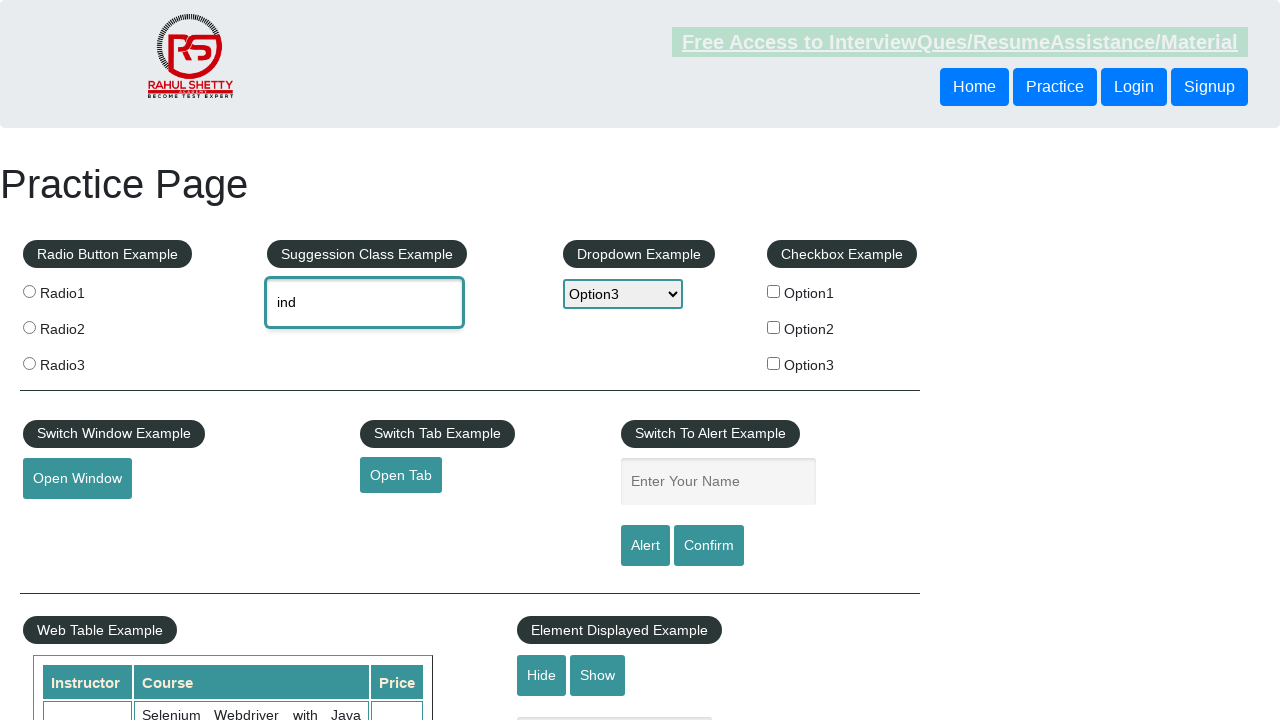

Waited for autocomplete suggestions to appear
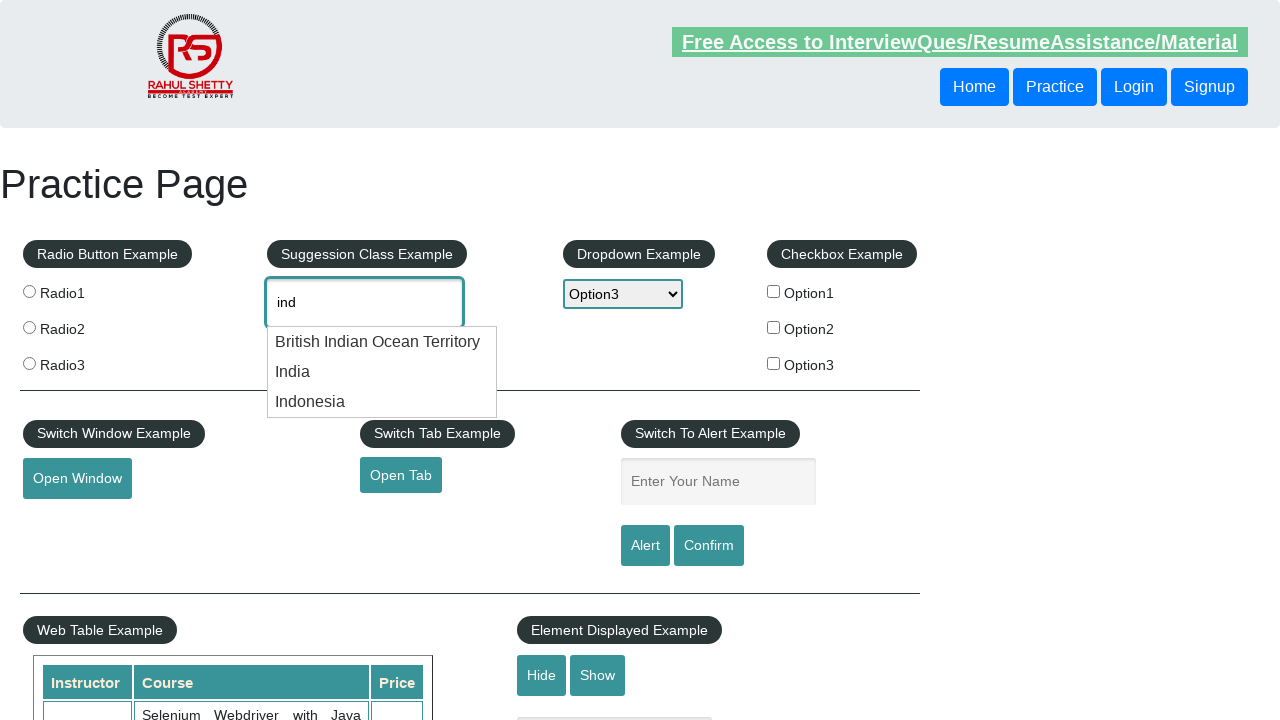

Clicked first autocomplete suggestion at (382, 342) on .ui-menu-item-wrapper
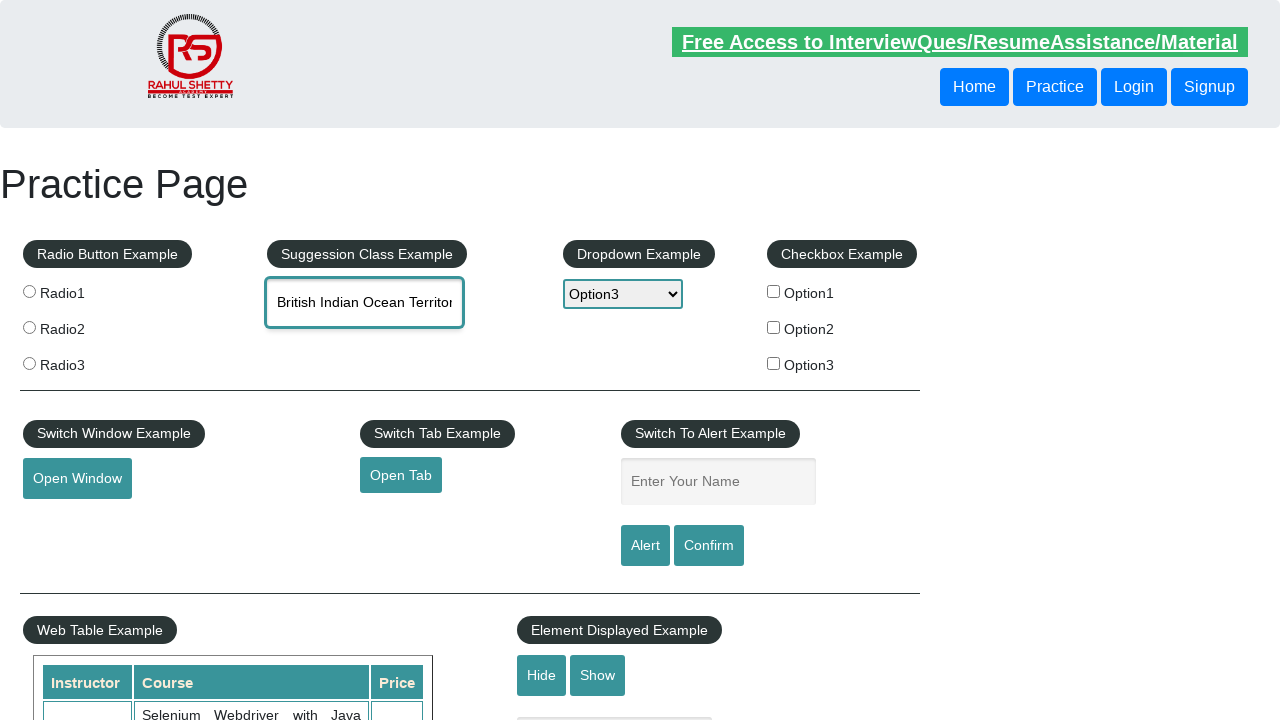

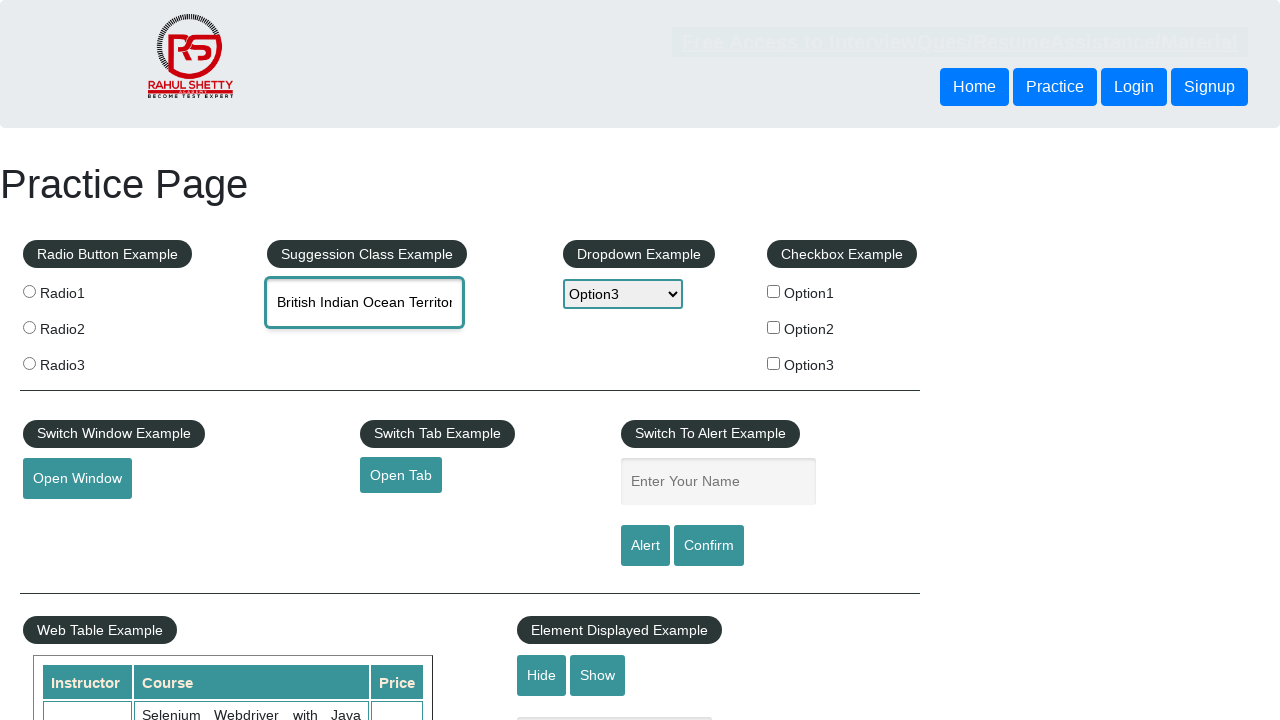